Tests modal shopping cart total by adding iPhone 6 32gb to cart and verifying the modal total after clicking Place Order (intentionally expects wrong value)

Starting URL: https://demoblaze.com/

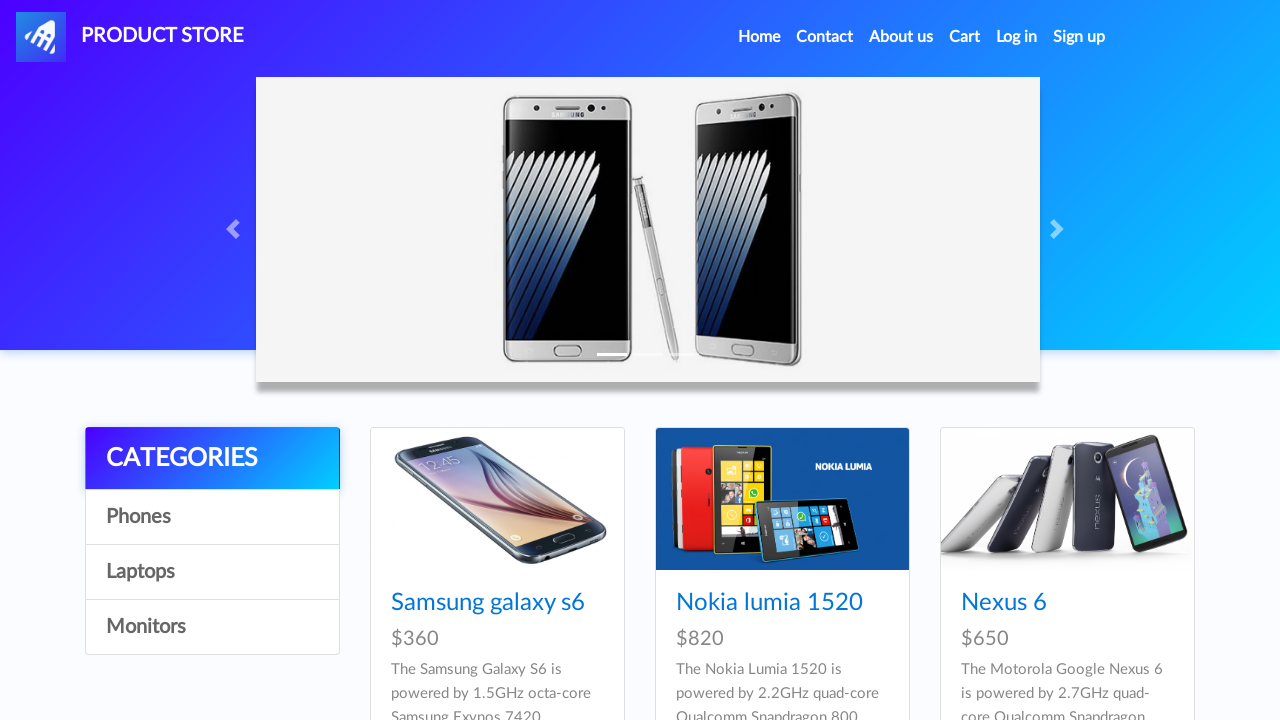

Clicked on iPhone 6 32gb product at (752, 361) on text=Iphone 6 32gb
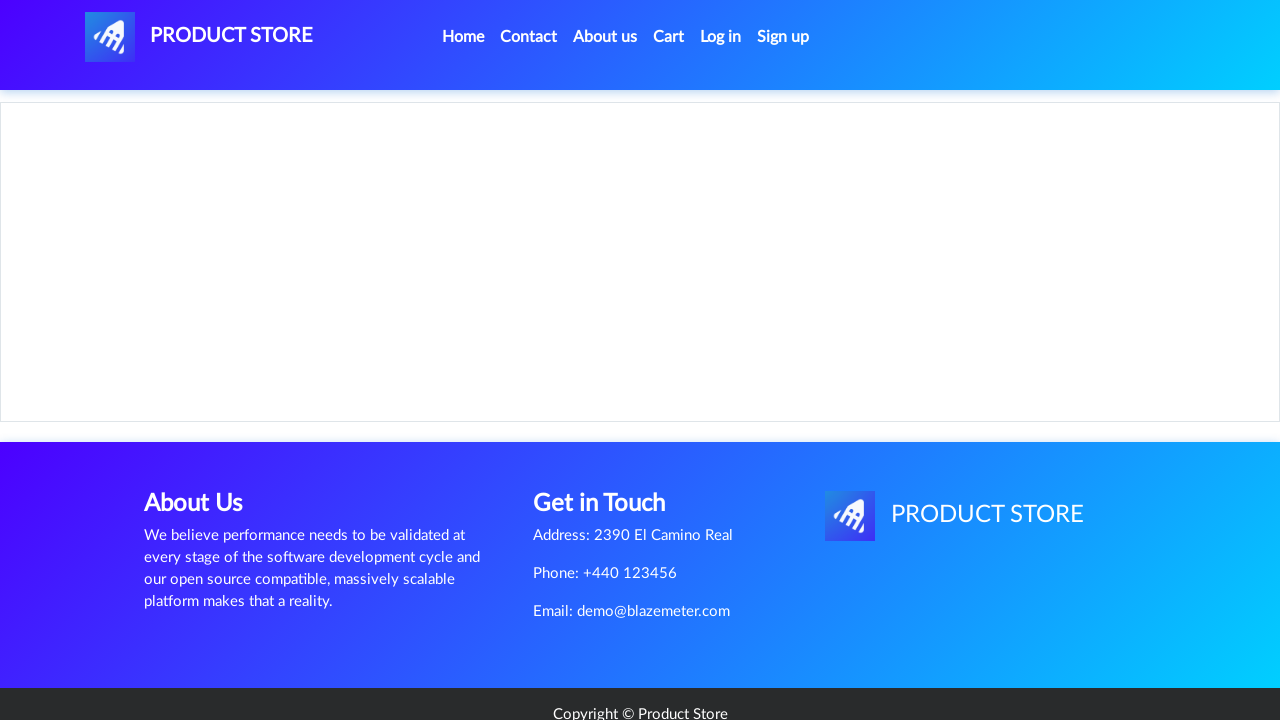

Set up dialog handler to dismiss confirmation
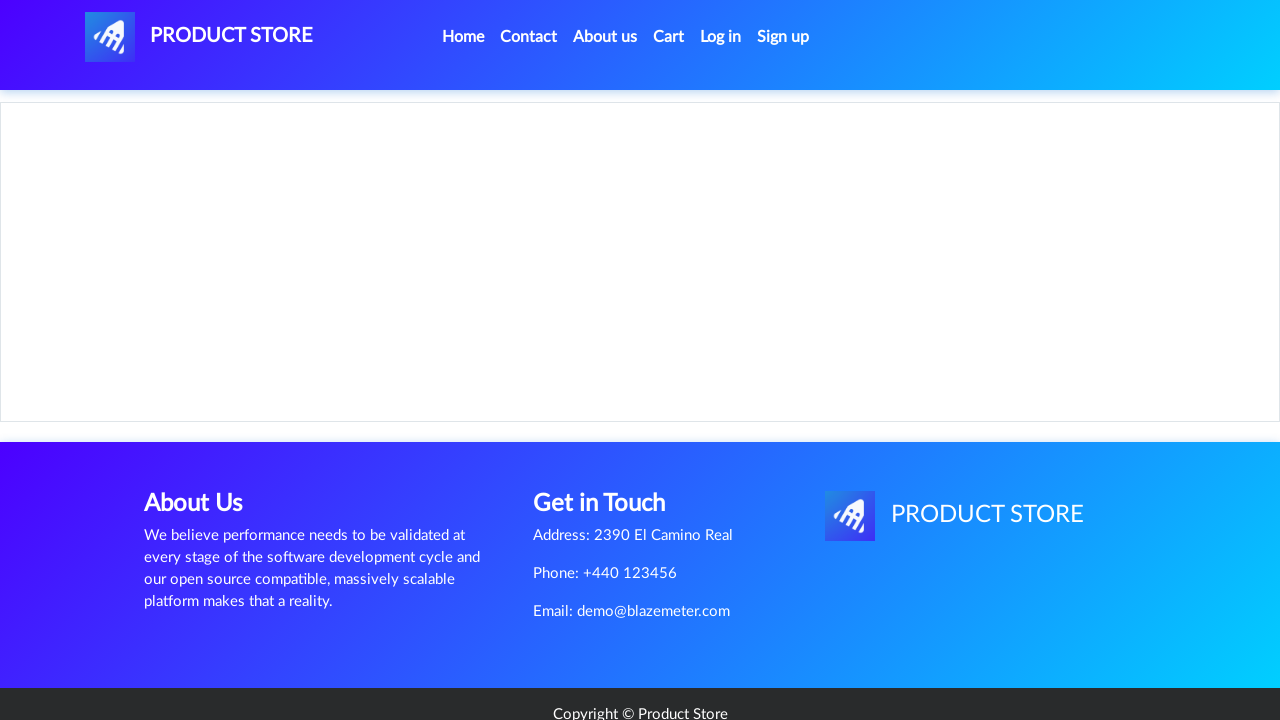

Clicked Add to cart button at (610, 440) on text=Add to cart
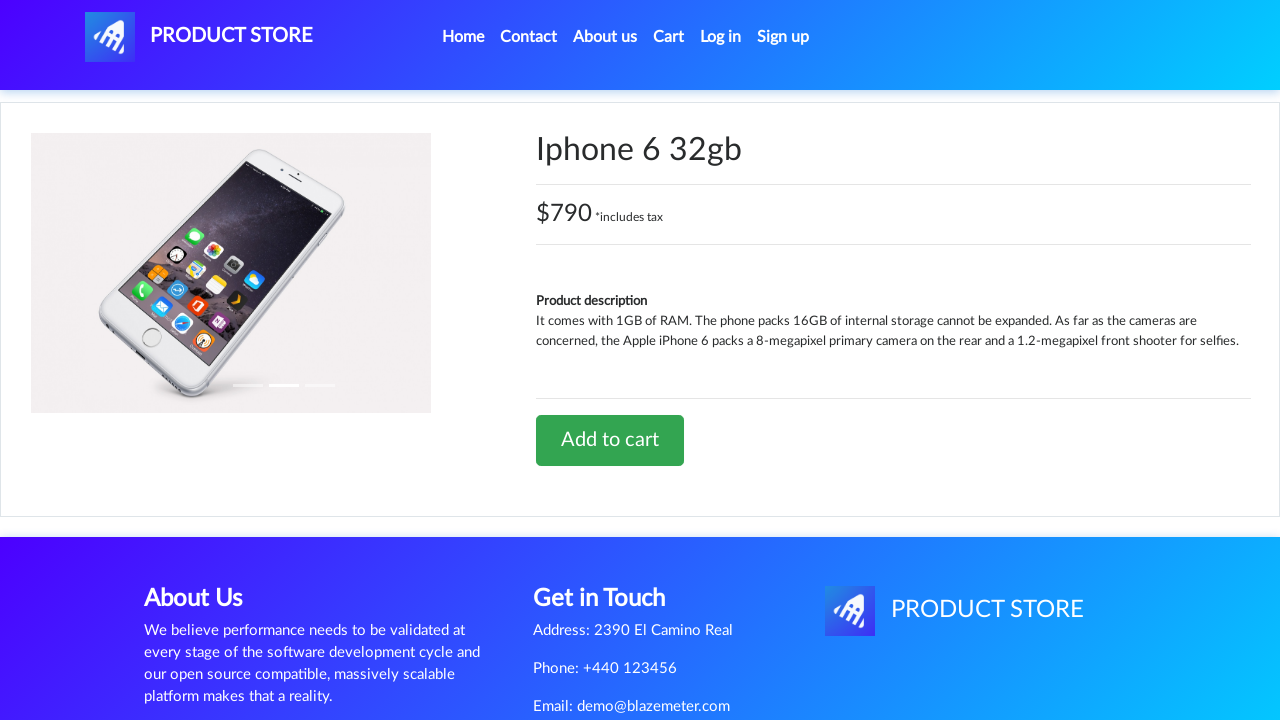

Waited for product confirmation dialog to be dismissed
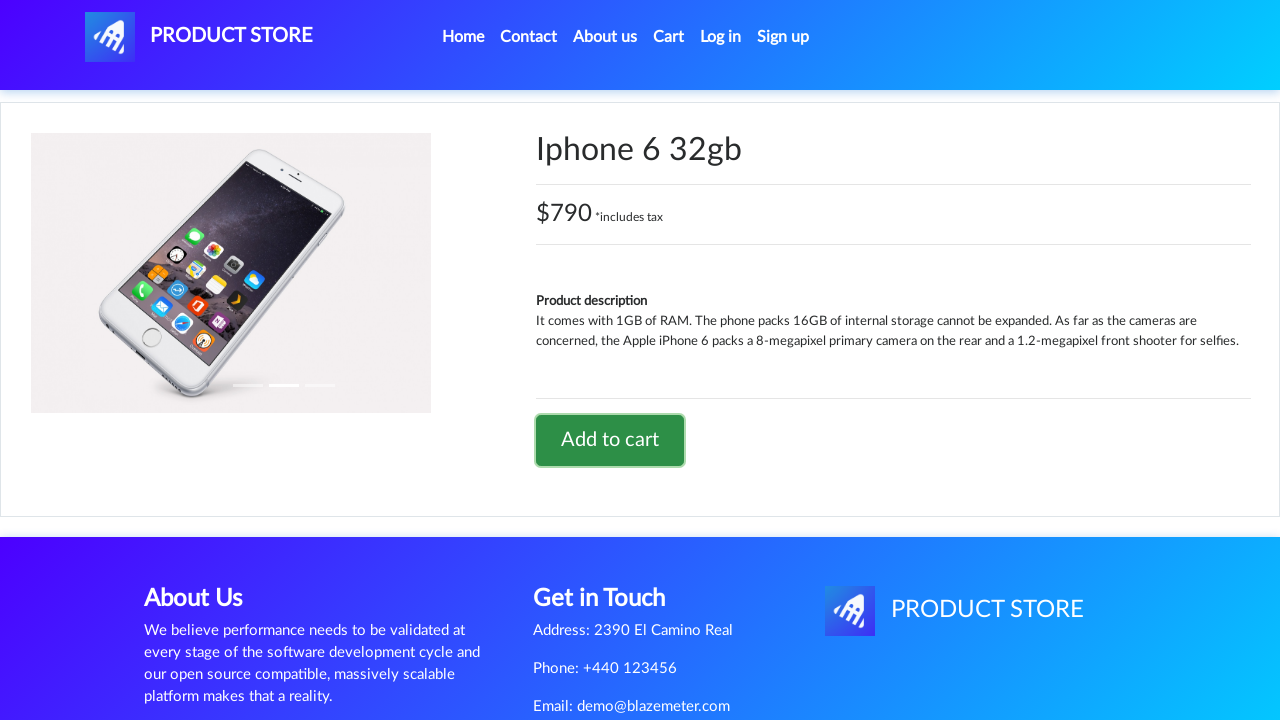

Clicked on cart button to navigate to shopping cart at (669, 37) on #cartur
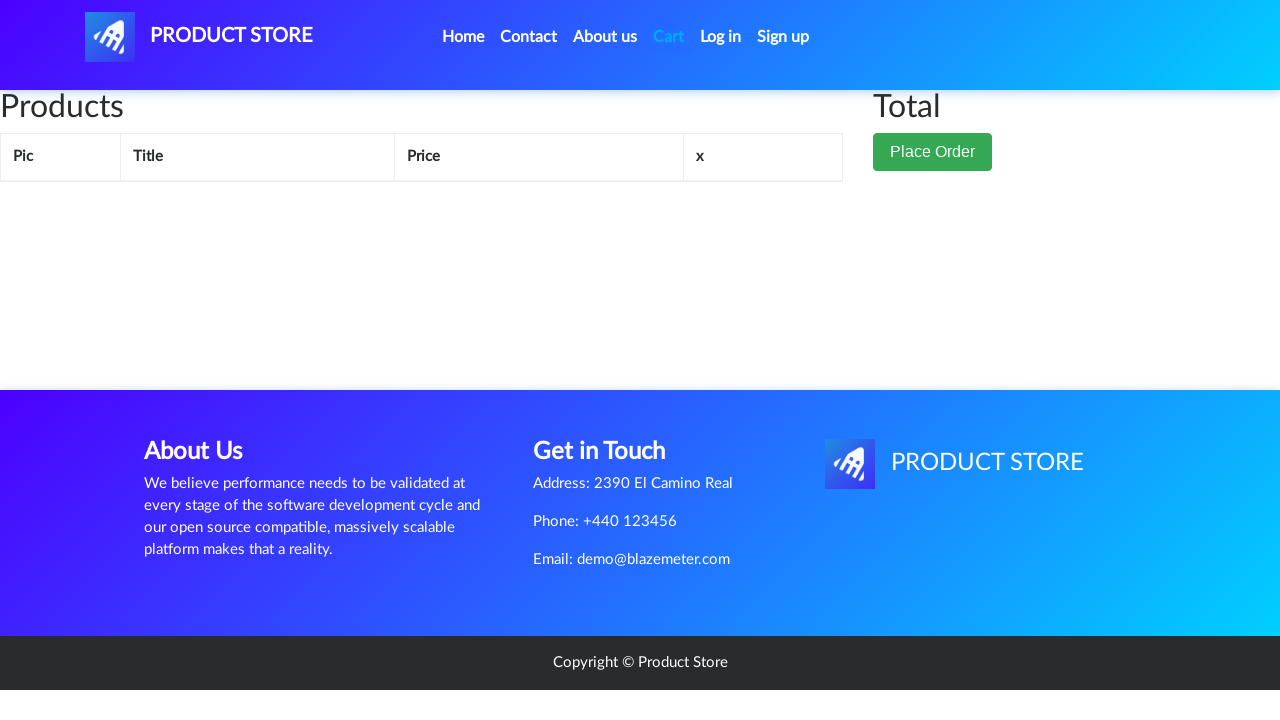

Cart page loaded with total price displayed
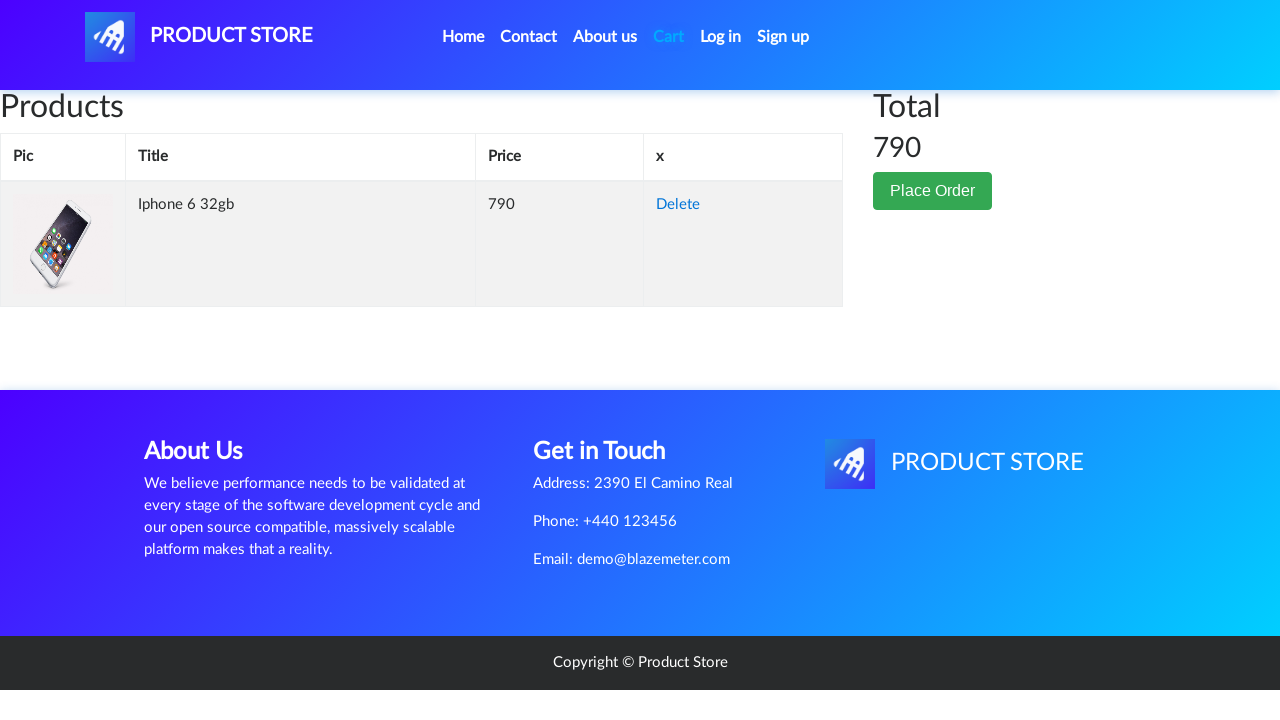

Clicked Place Order button to open checkout modal at (933, 191) on button:has-text("Place Order")
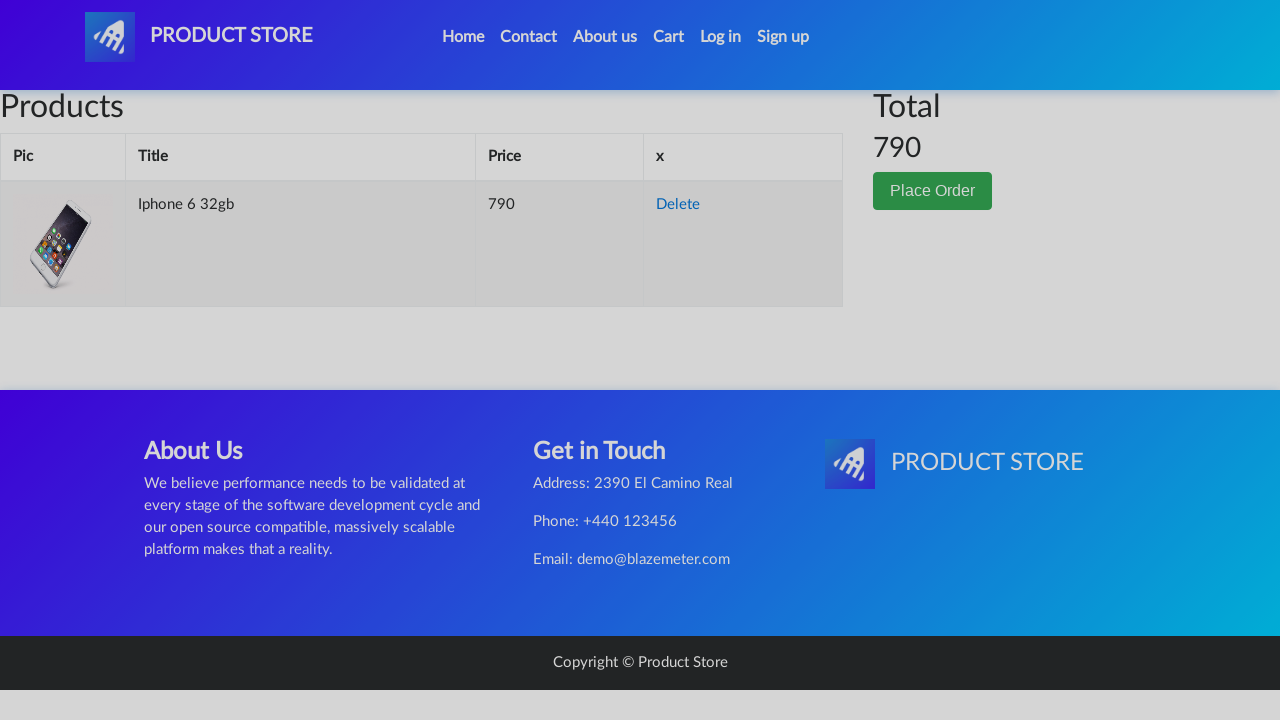

Modal shopping cart total loaded and displayed
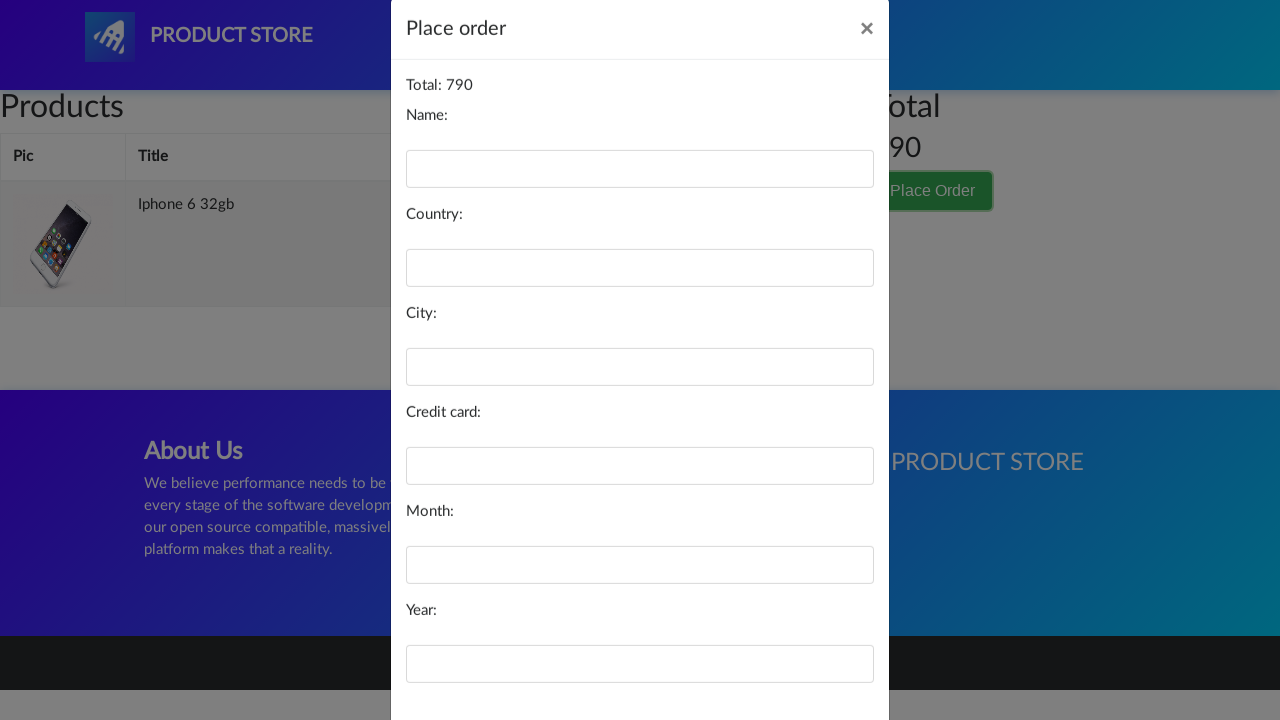

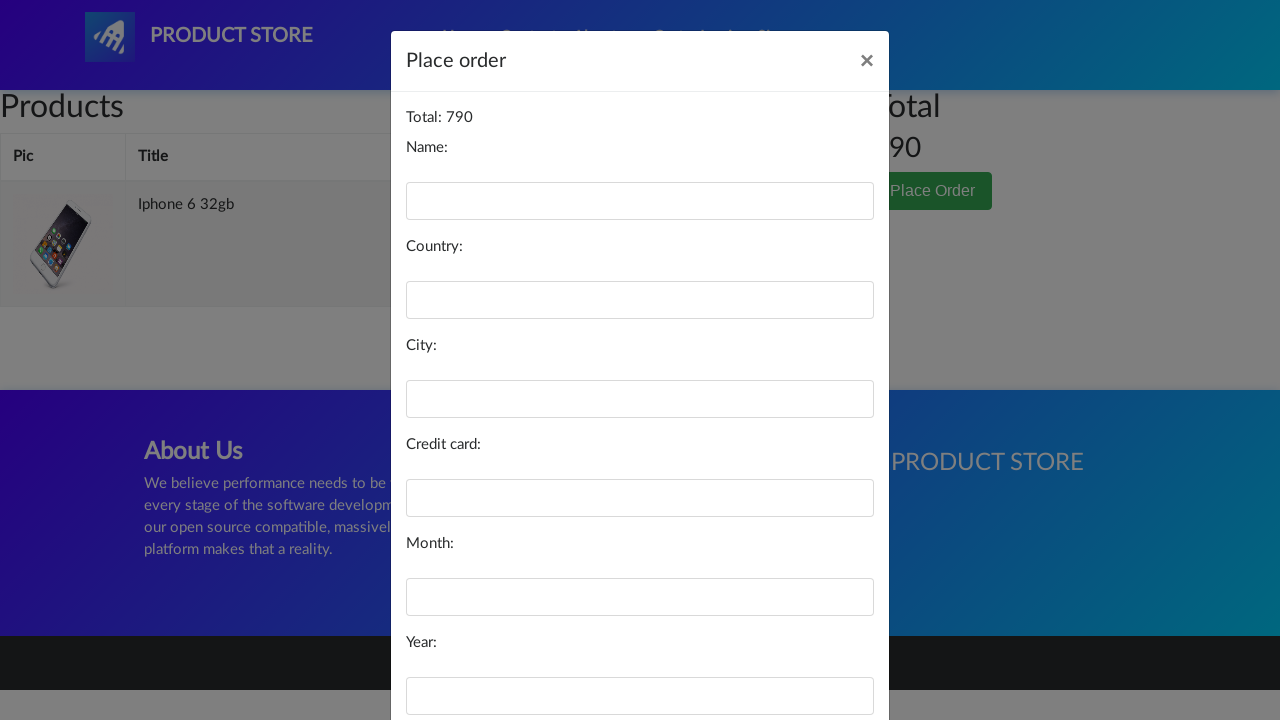